Tests selecting multiple options from a multi-select dropdown by value

Starting URL: https://letcode.in/dropdowns

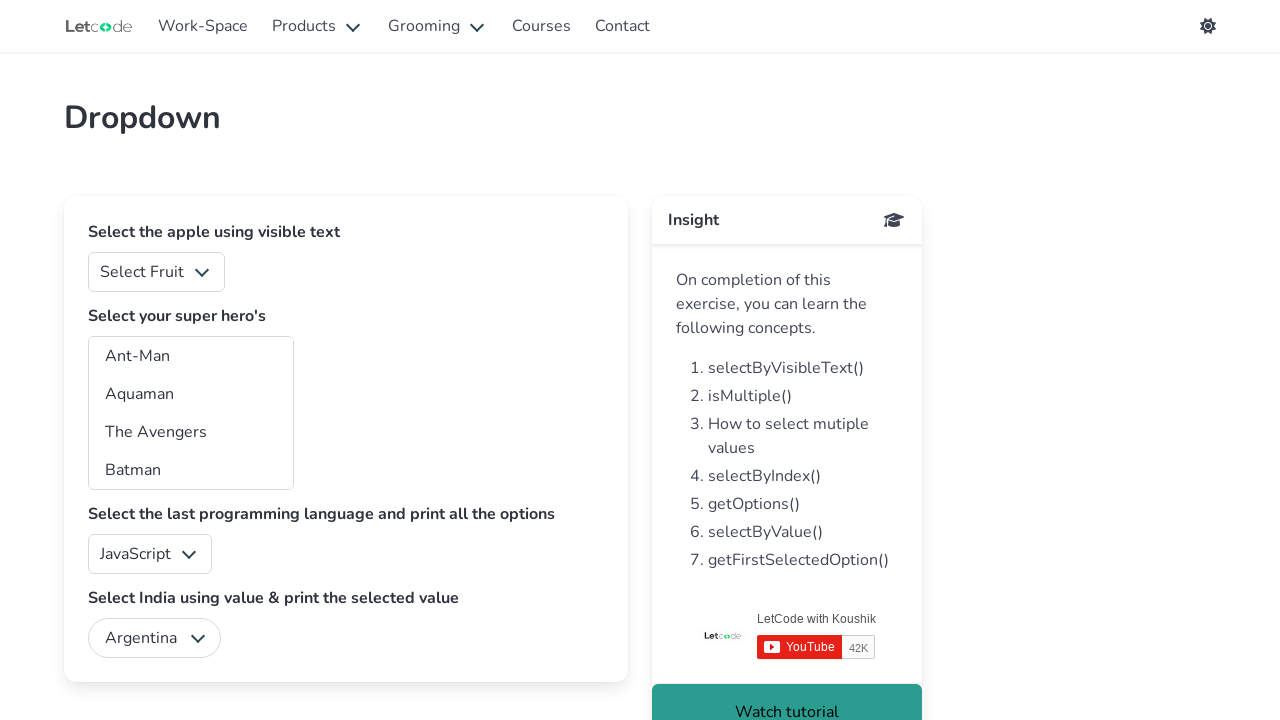

Selected multiple options from superheros dropdown: 'am' and 'aq' on #superheros
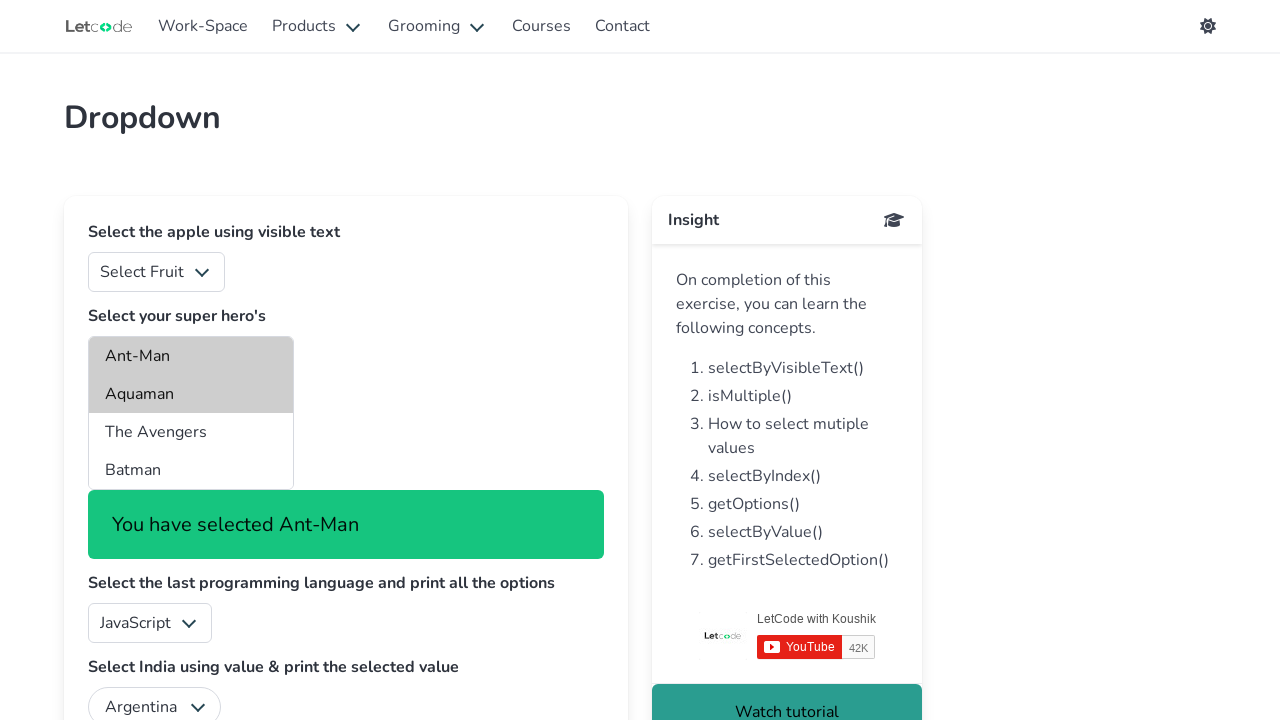

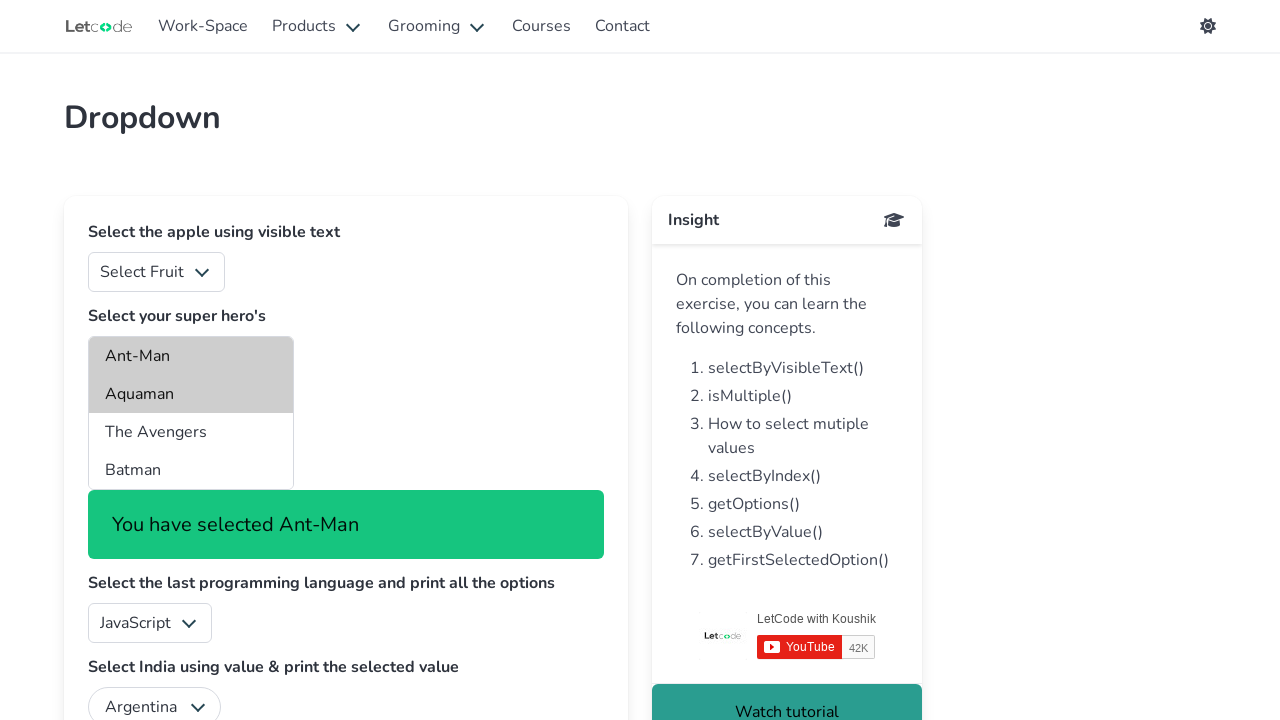